Tests dropdown selection by selecting Option 3 by value, then Option 2 by index, and verifying the result message

Starting URL: https://kristinek.github.io/site/examples/actions

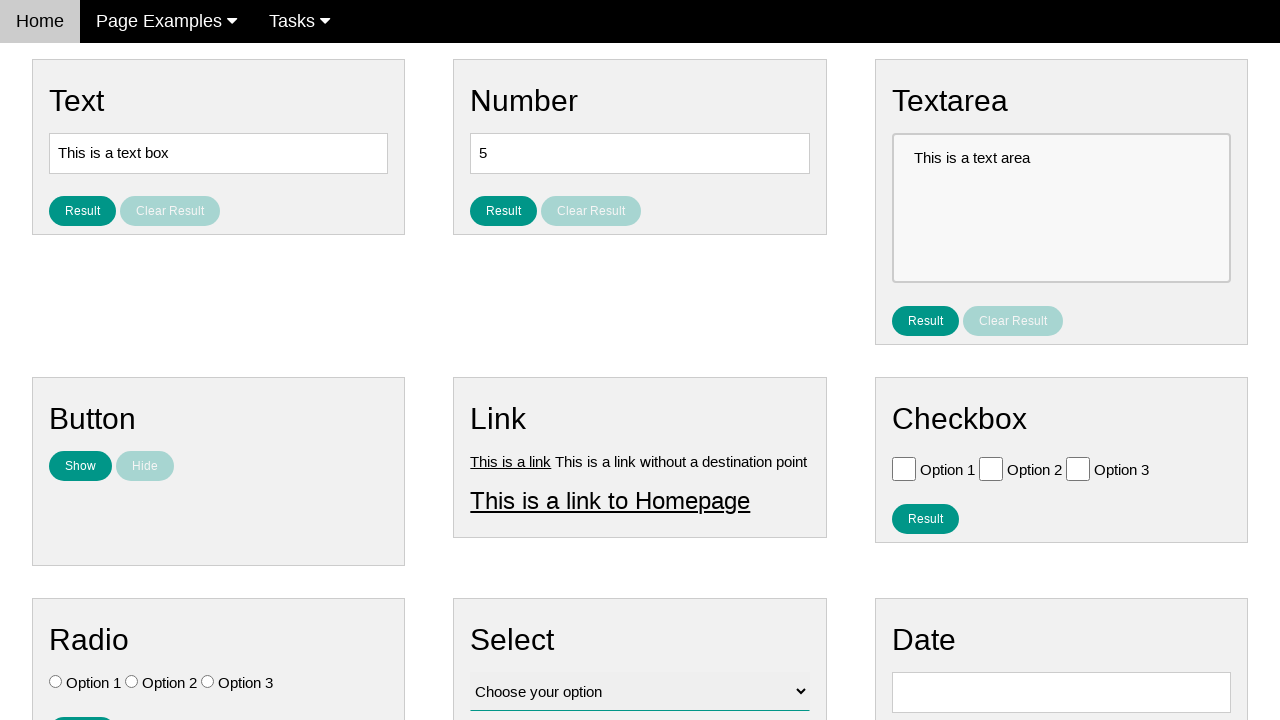

Selected Option 3 by value from dropdown on select[name='vfb-12']
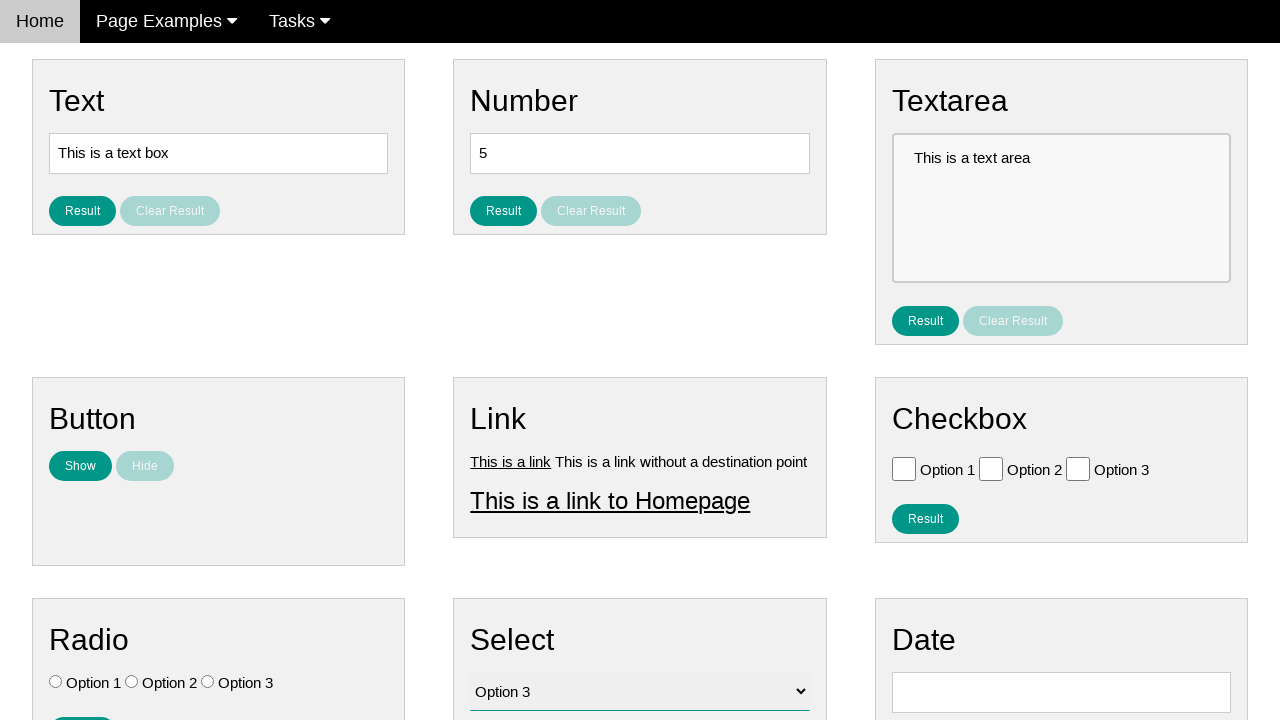

Selected Option 2 by index from dropdown on select[name='vfb-12']
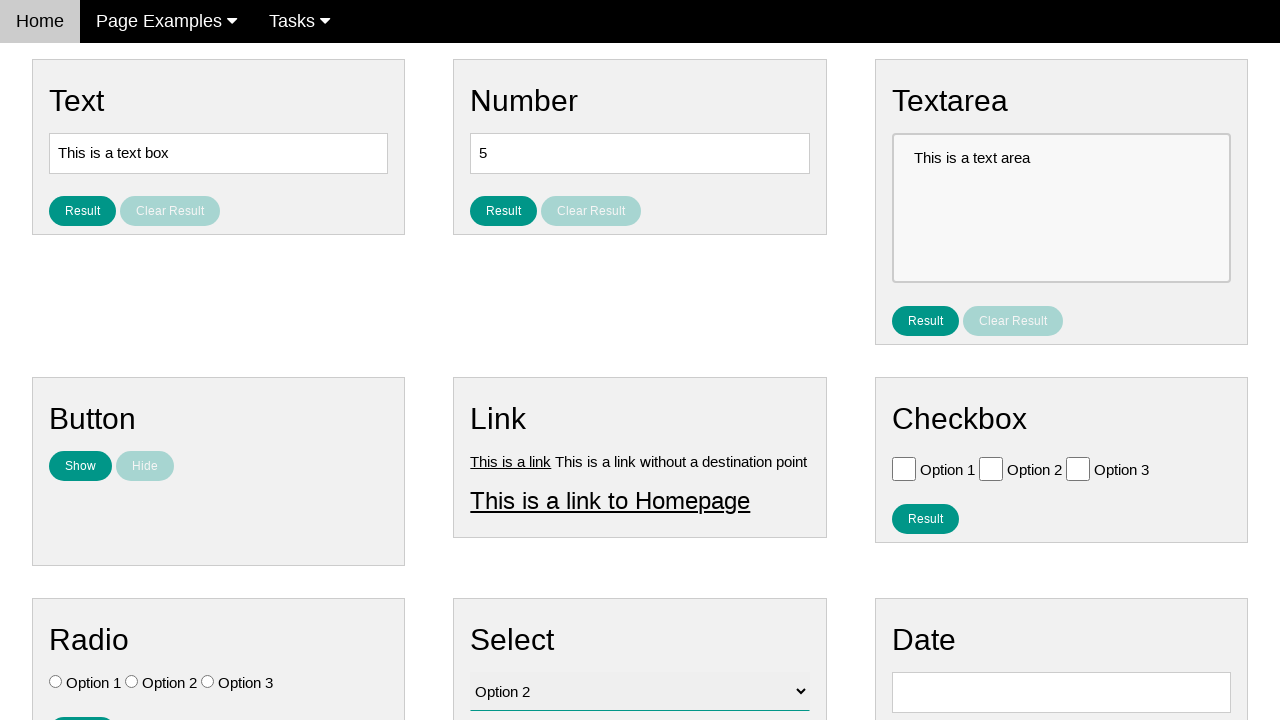

Clicked result button to display selection at (504, 424) on #result_button_select
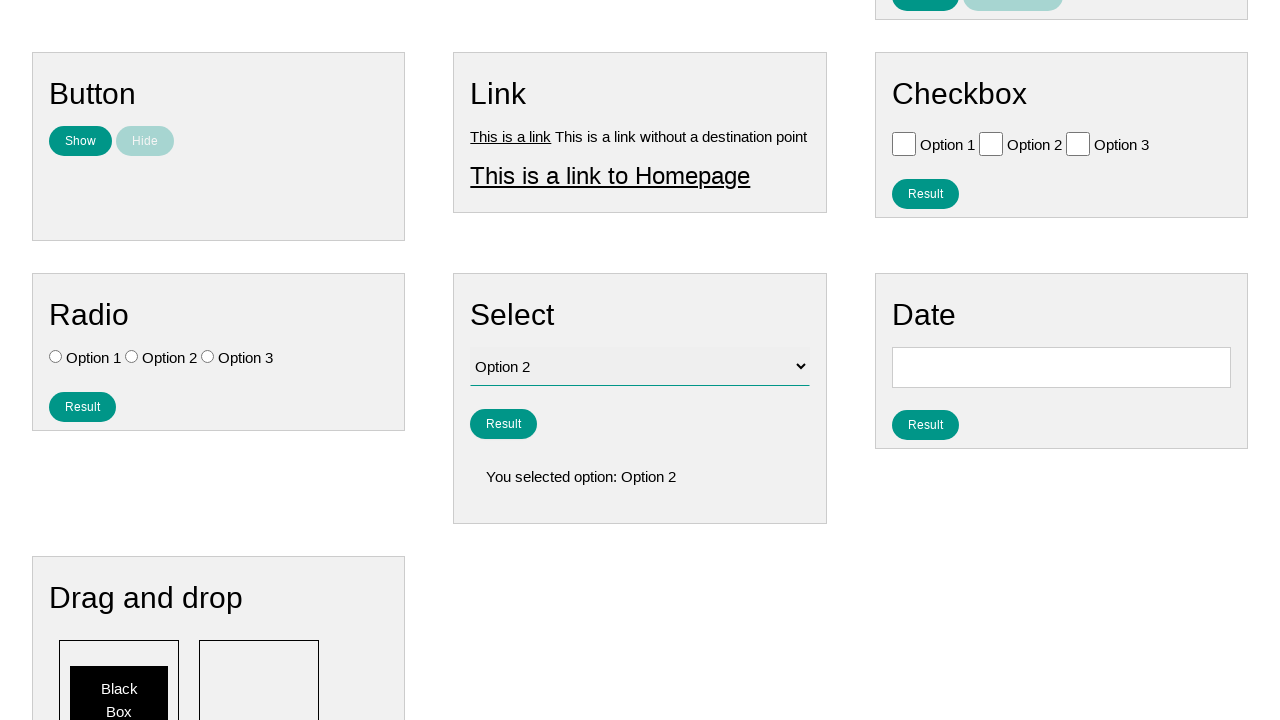

Verified result message shows 'You selected option: Option 2'
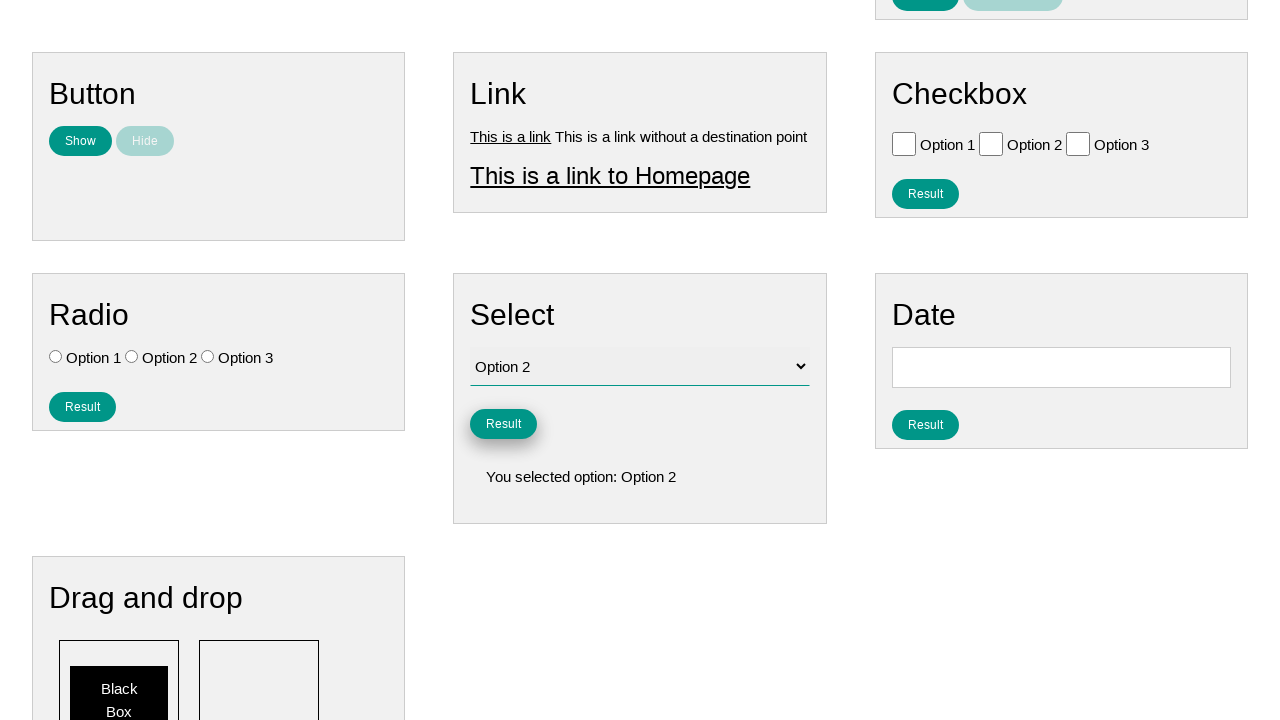

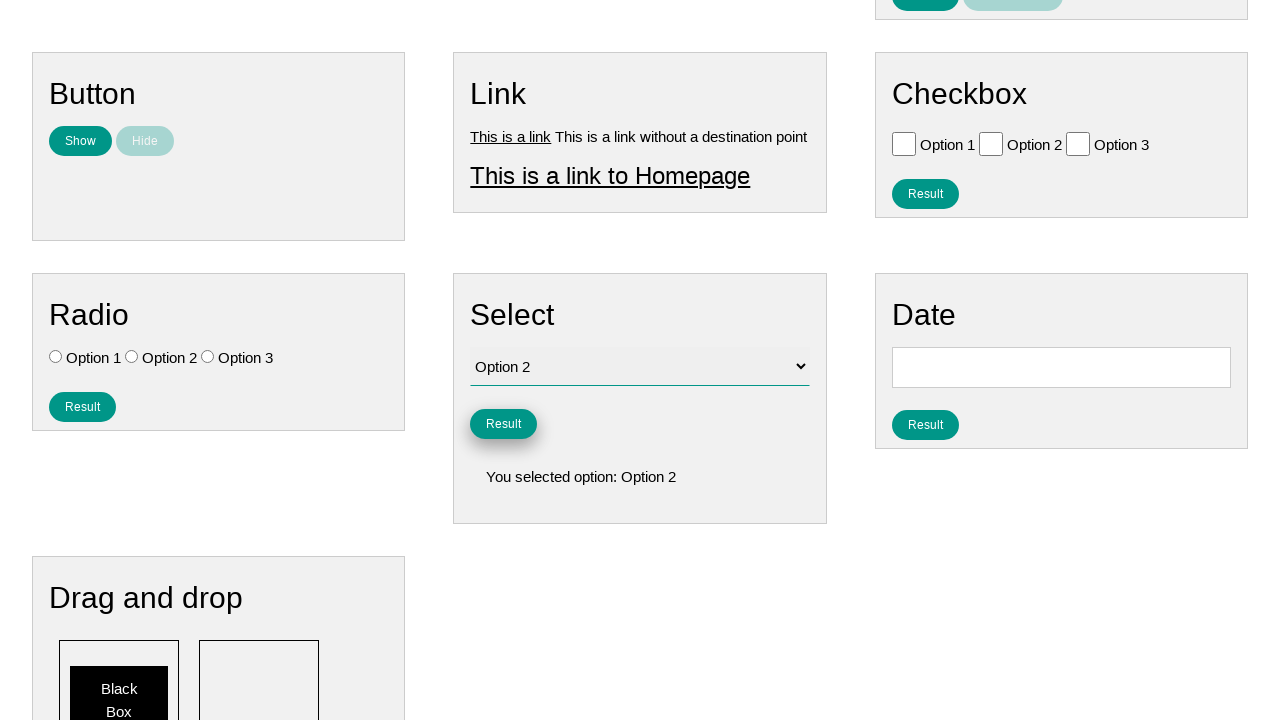